Tests file upload functionality by interacting with the file upload input element on a test page

Starting URL: https://the-internet.herokuapp.com/upload

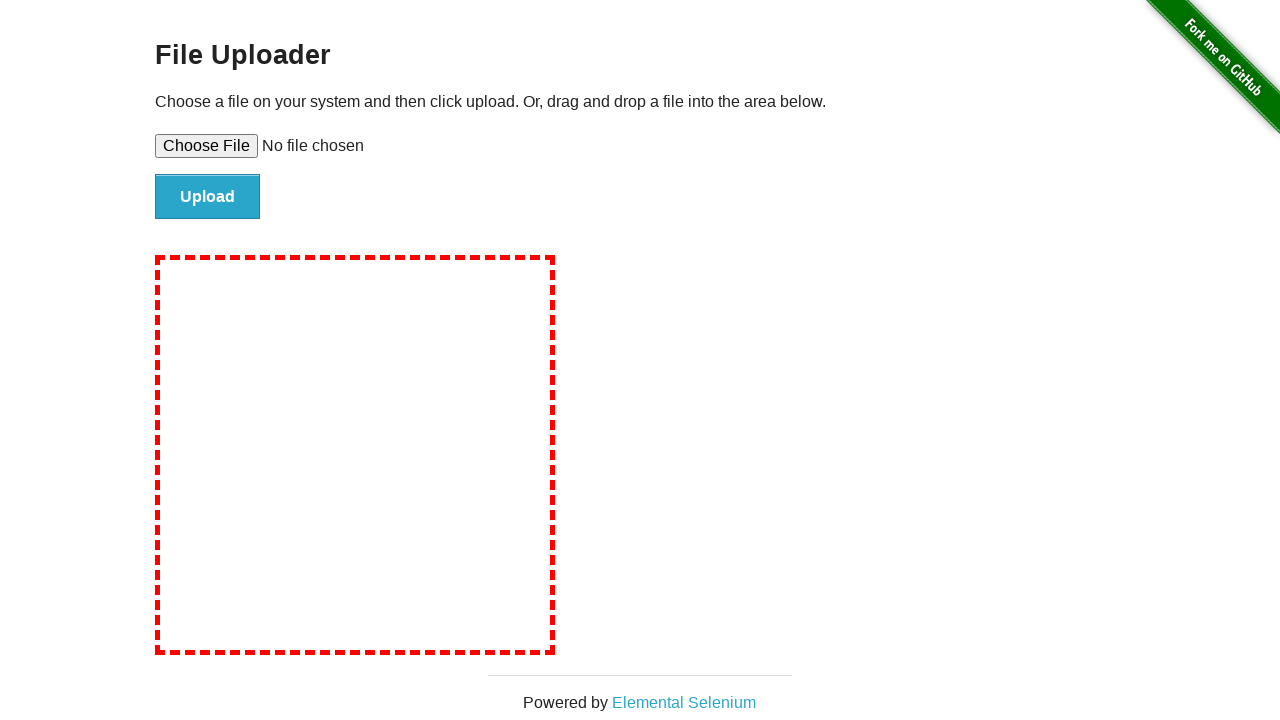

File upload input element is visible
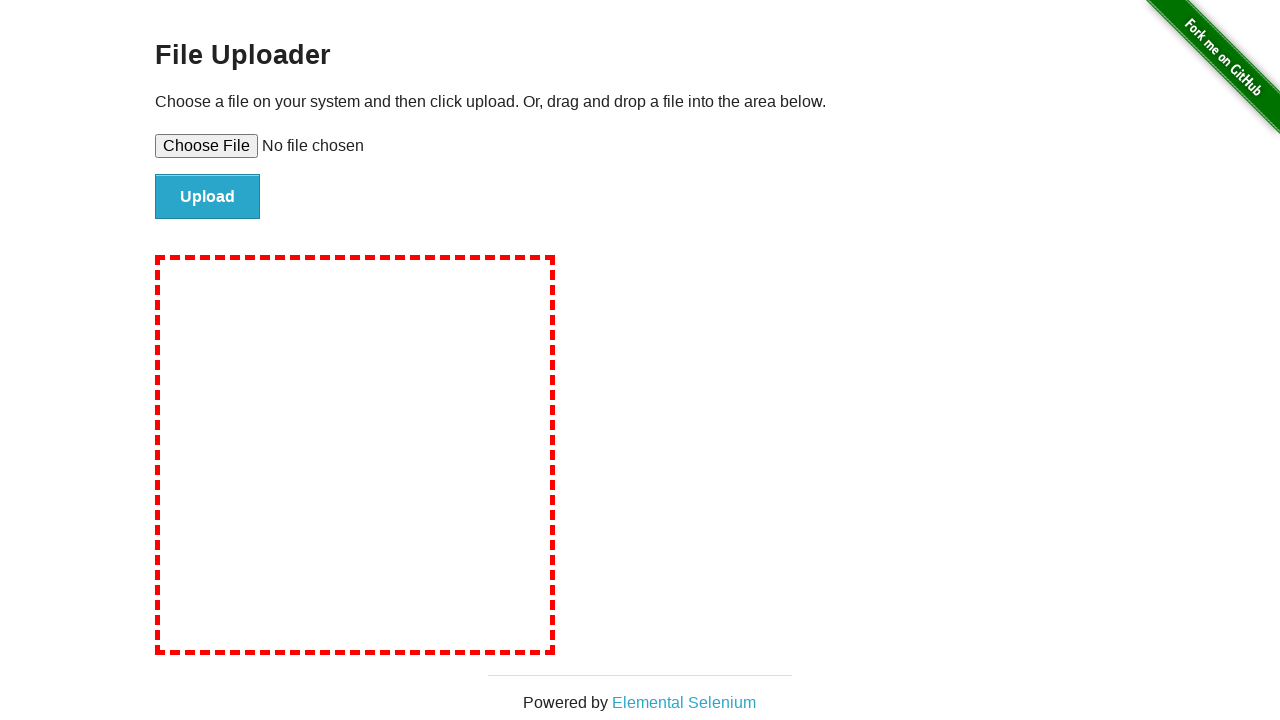

Set test file 'test_upload.txt' to file upload input
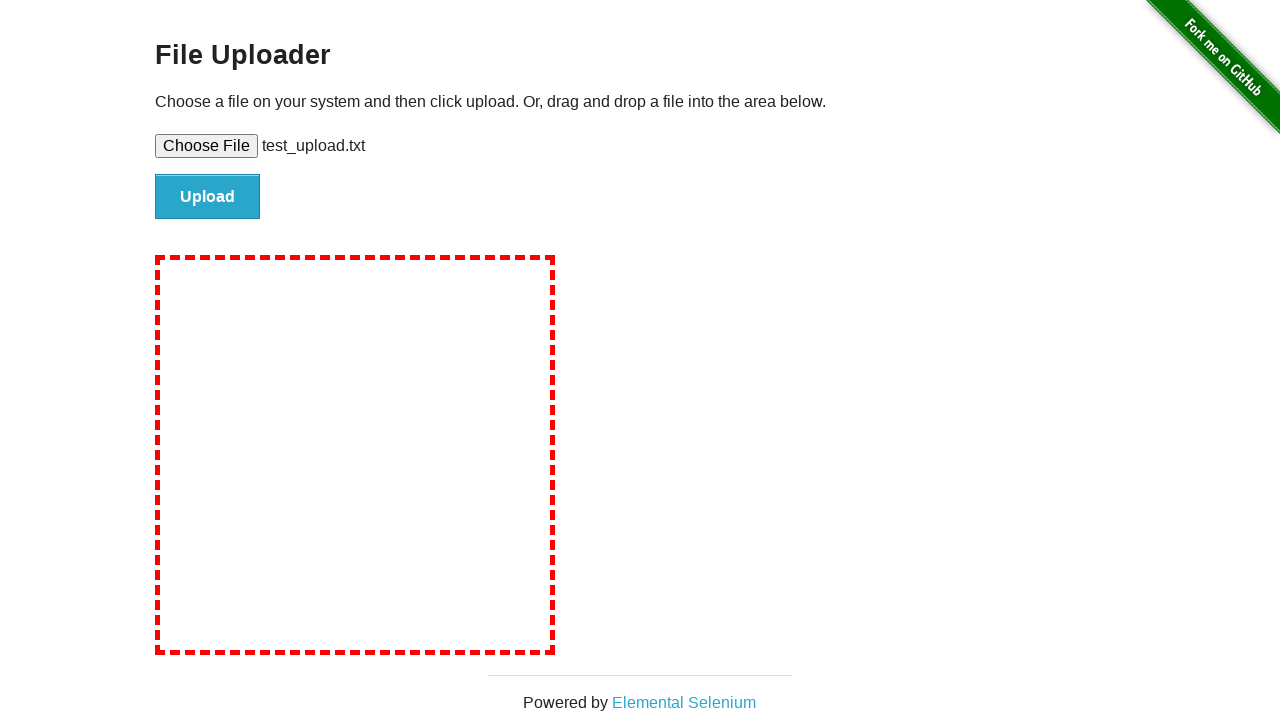

Clicked upload submit button at (208, 197) on #file-submit
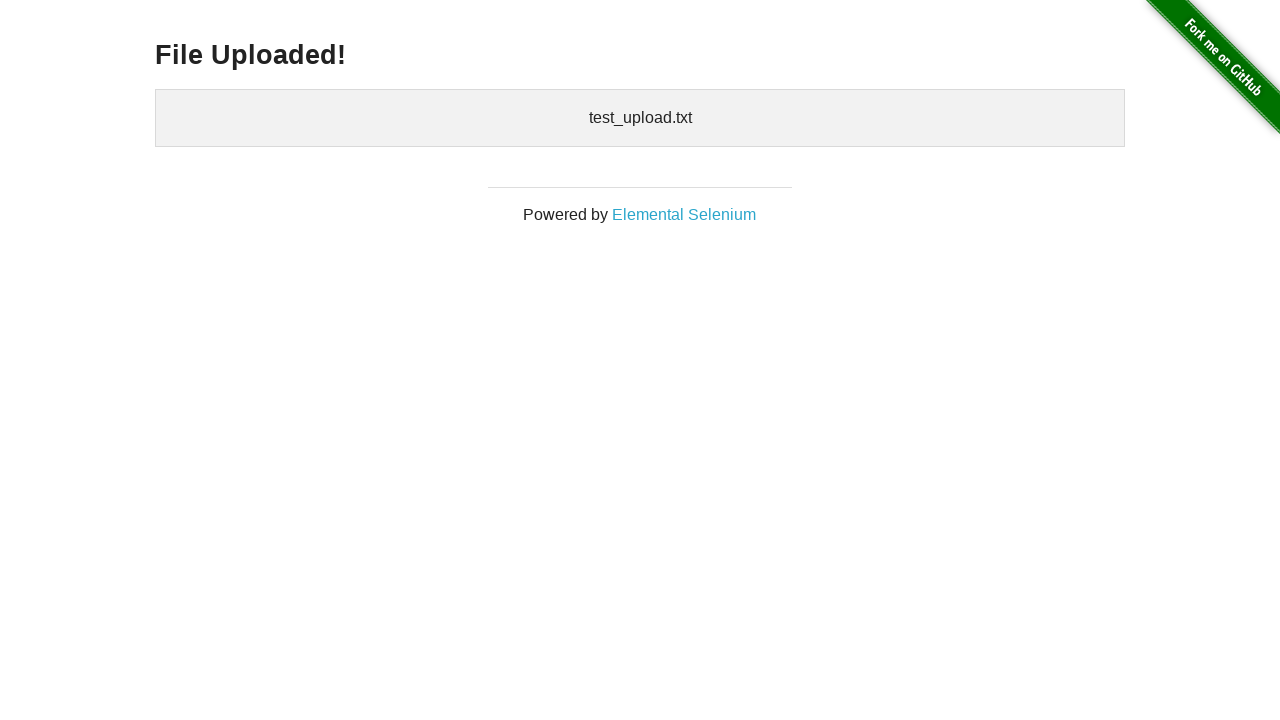

Upload confirmation element appeared
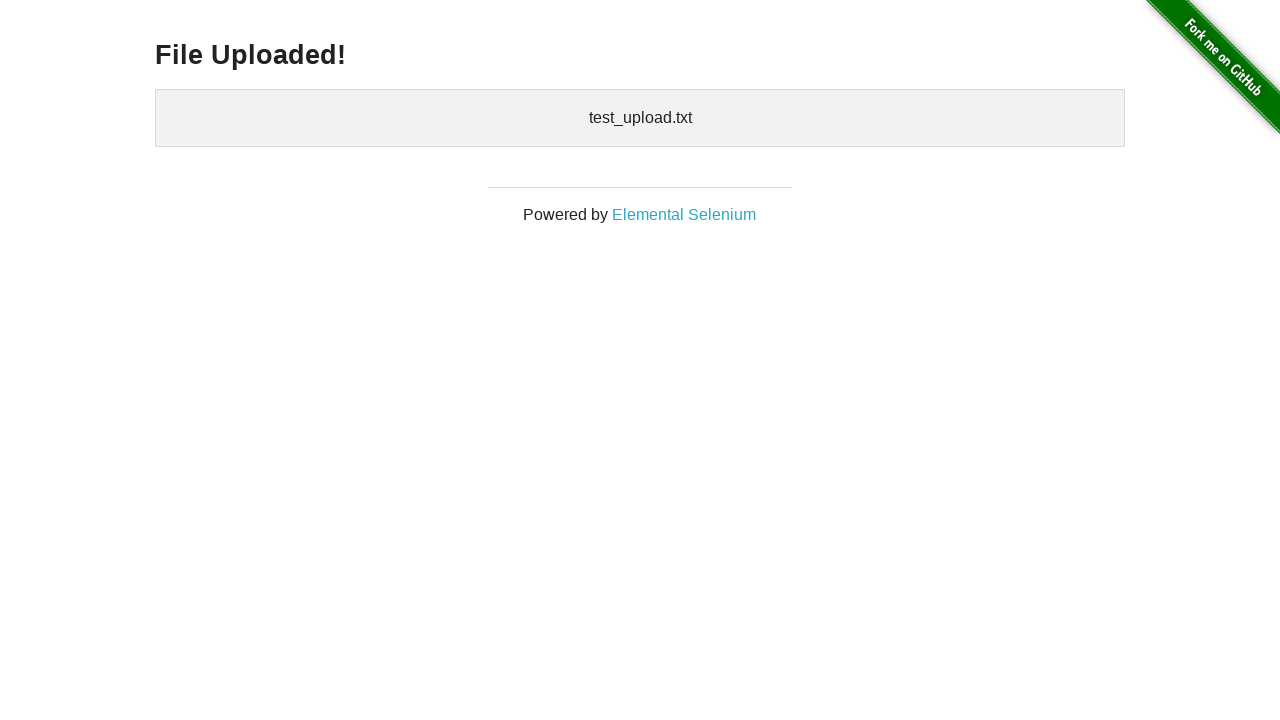

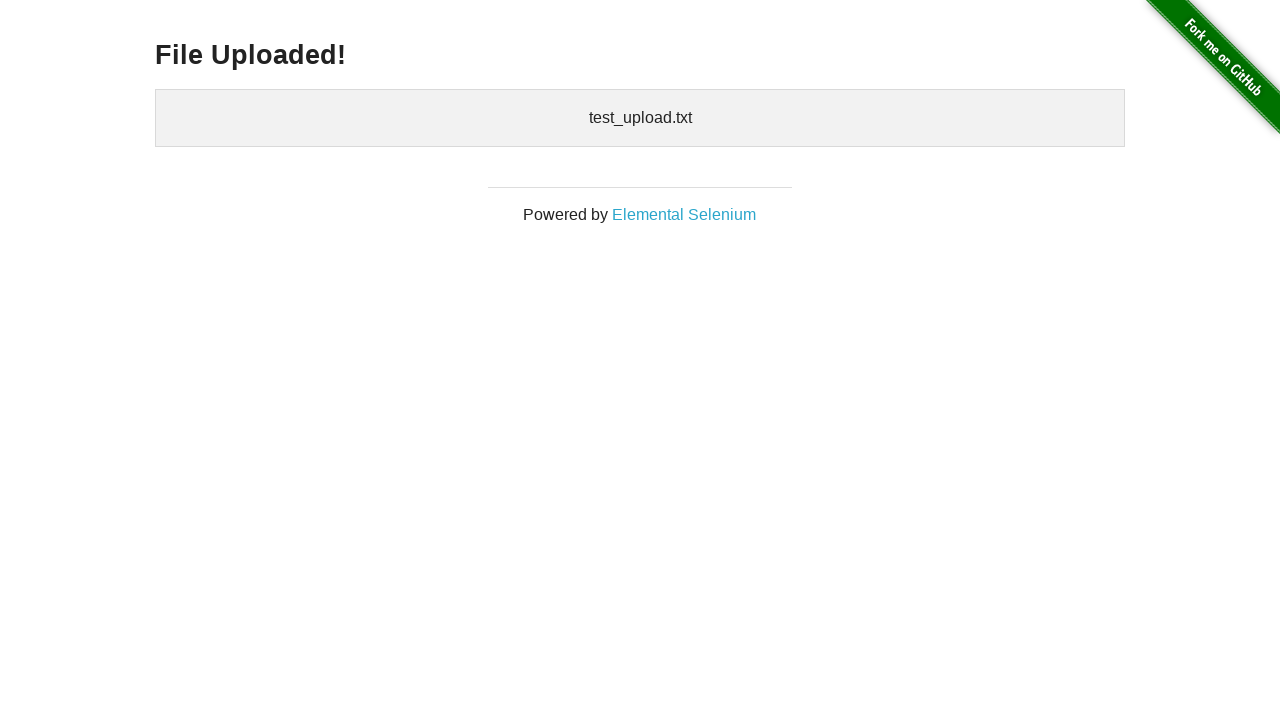